Performs a drag and drop action by offset from the draggable element to the droppable element's position

Starting URL: https://crossbrowsertesting.github.io/drag-and-drop

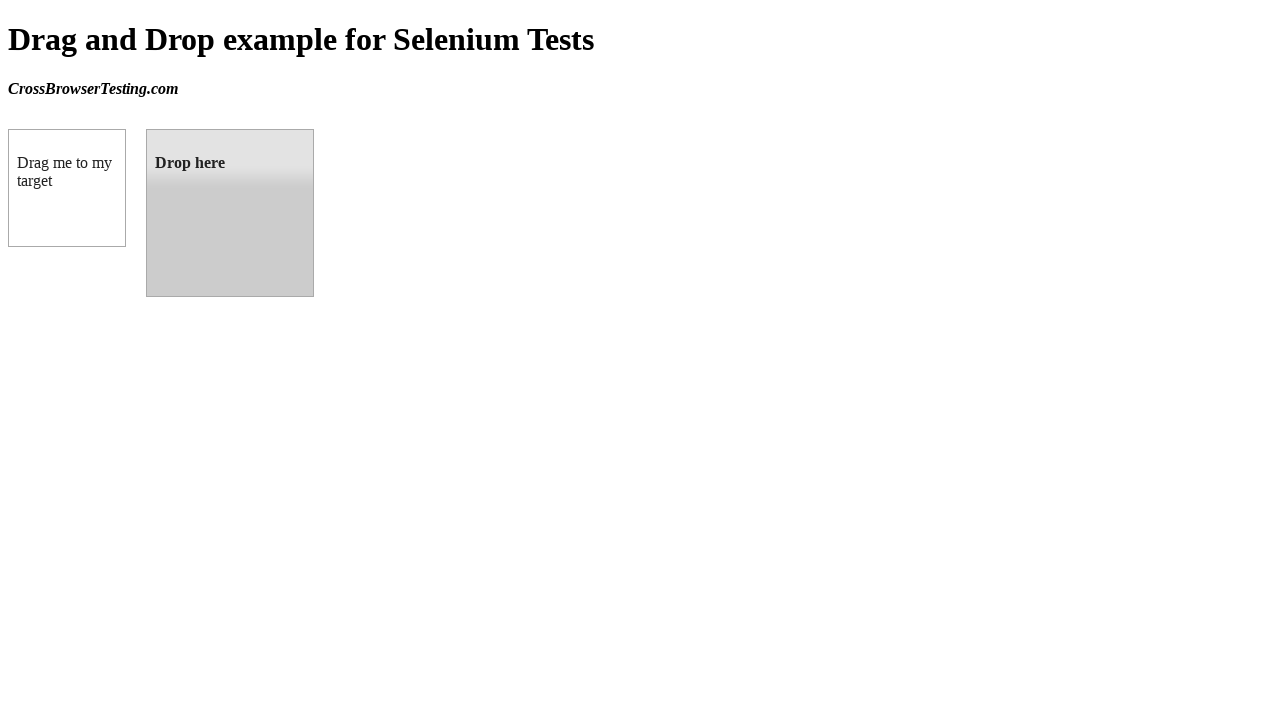

Located the draggable element (box A)
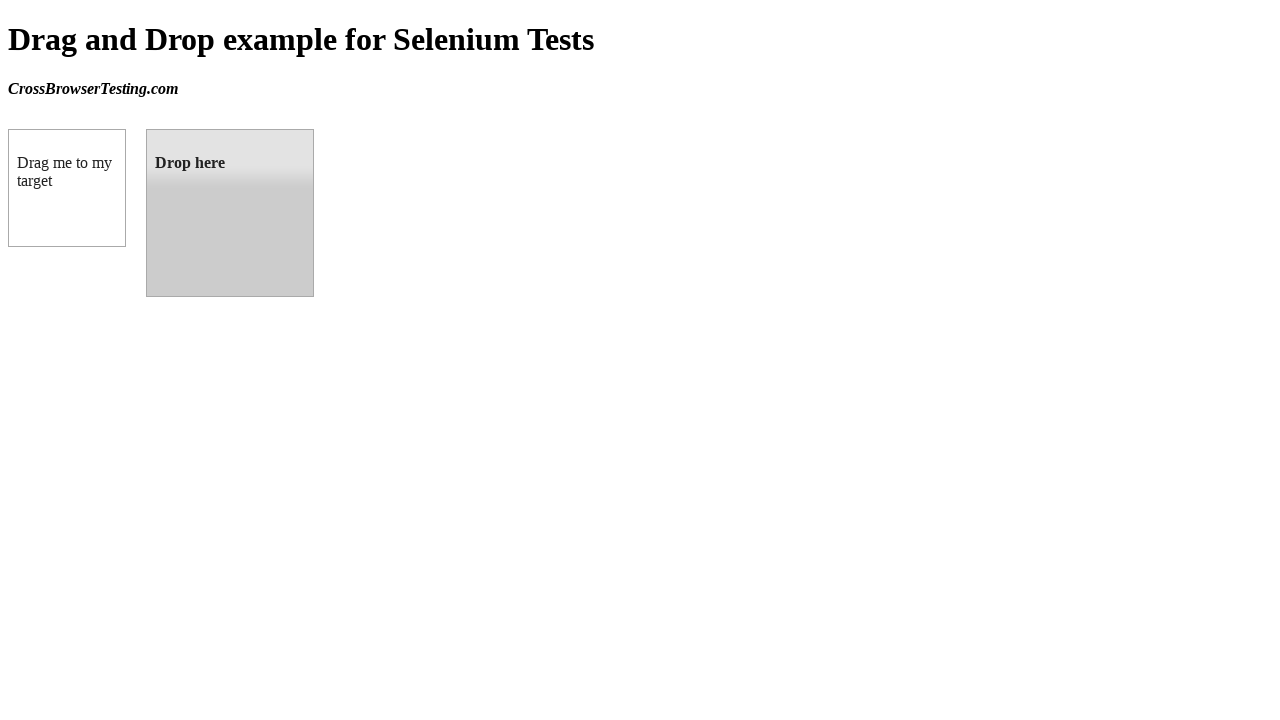

Located the droppable element (box B)
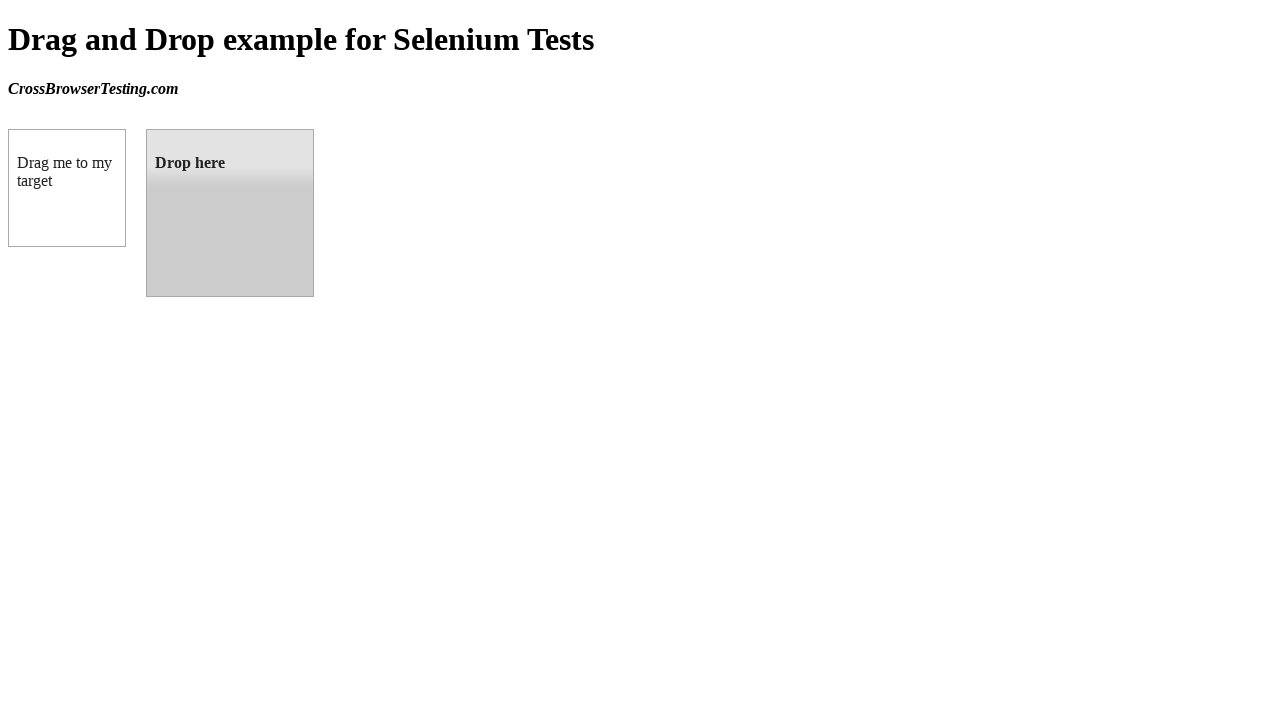

Retrieved bounding box of the droppable element
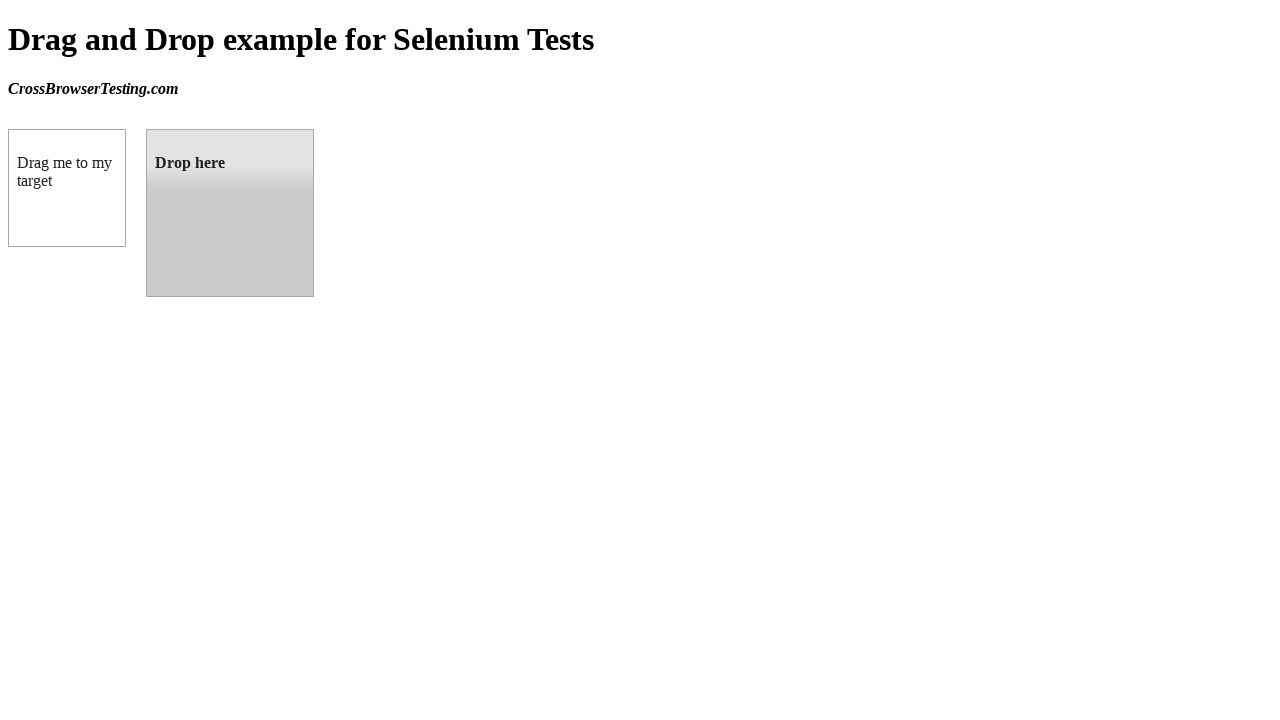

Performed drag and drop action from draggable to droppable element at (230, 213)
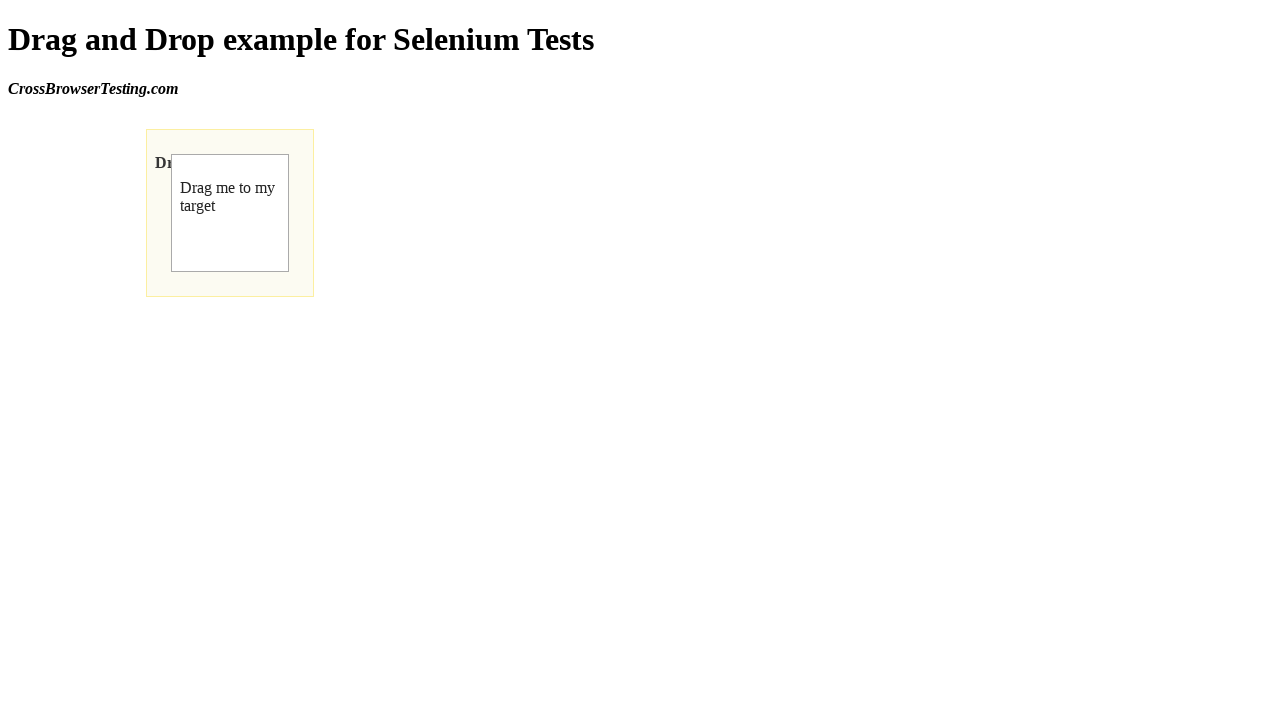

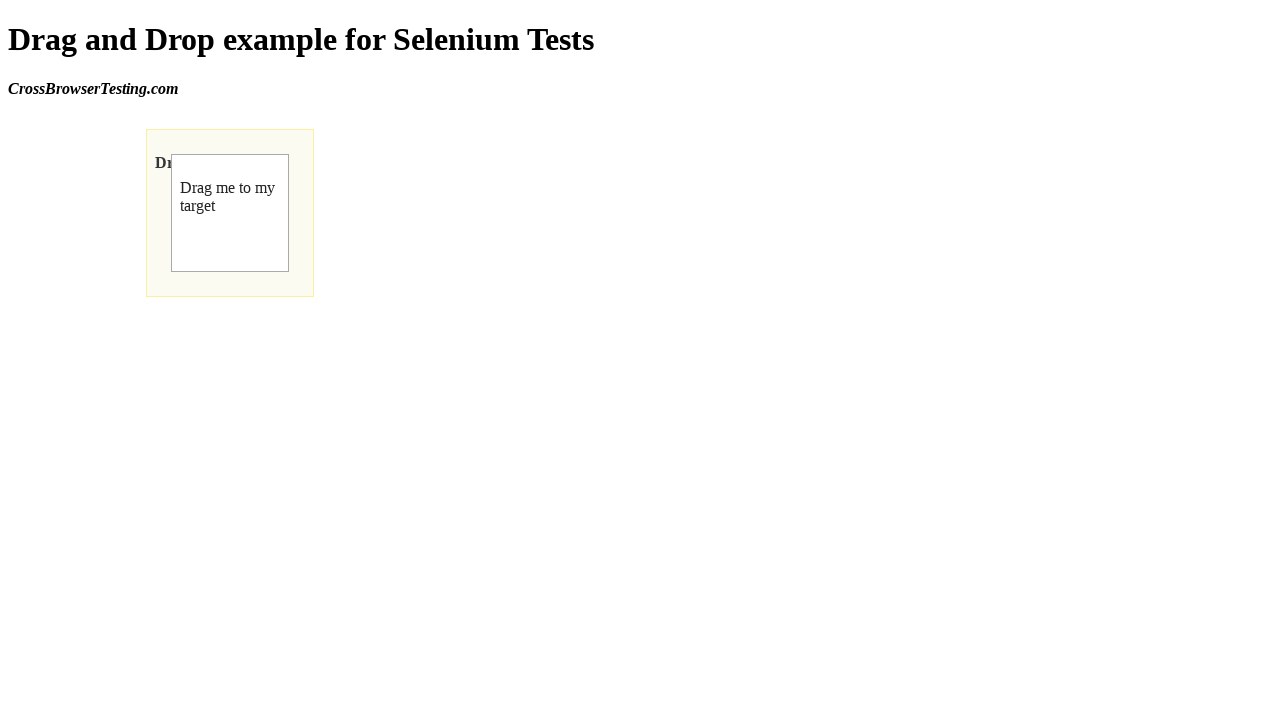